Tests fixed header web table by summing all amounts and verifying against the total amount collected

Starting URL: https://www.rahulshettyacademy.com/AutomationPractice/

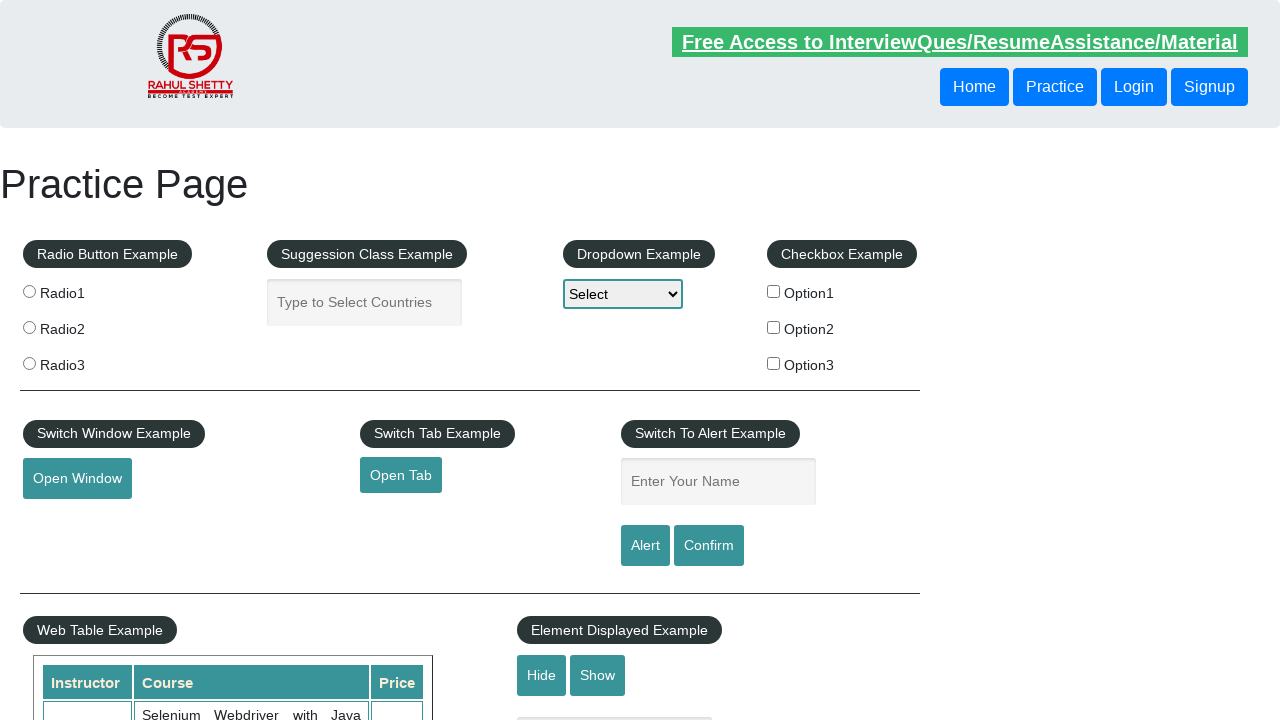

Fixed header table loaded and is visible
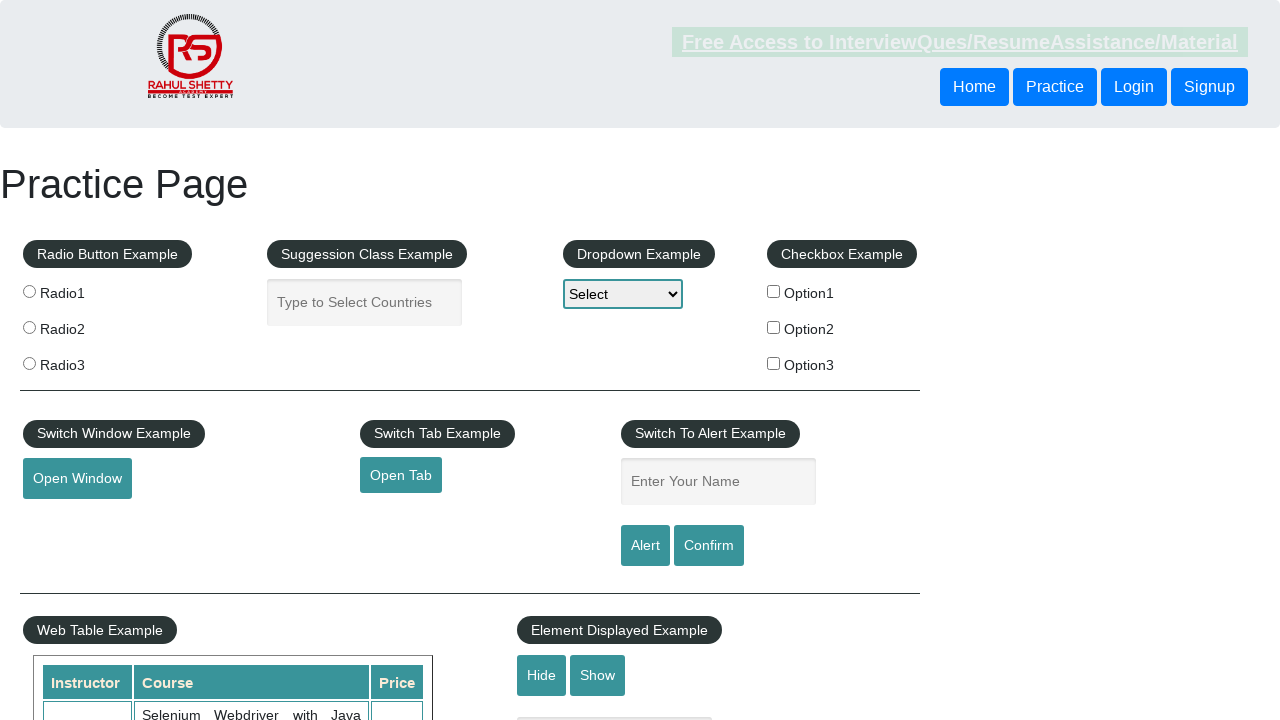

Located all amount cells in the table (4th column)
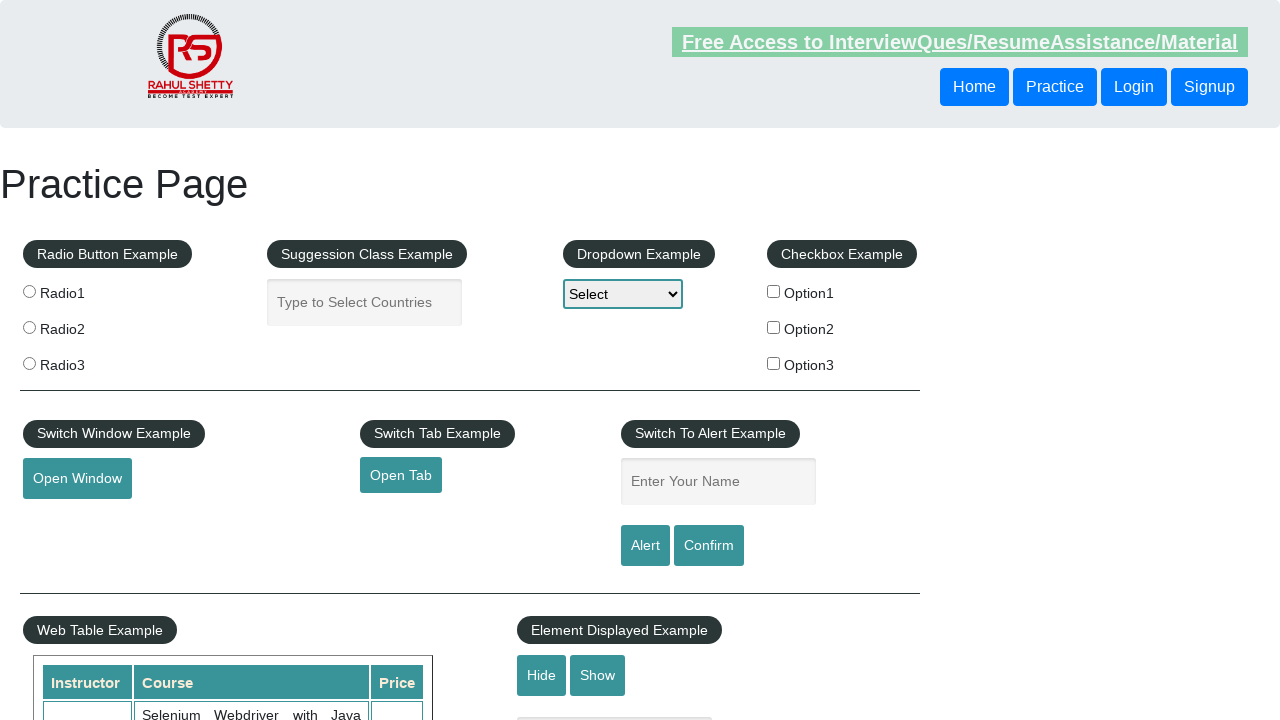

Found 9 amount cells in the table
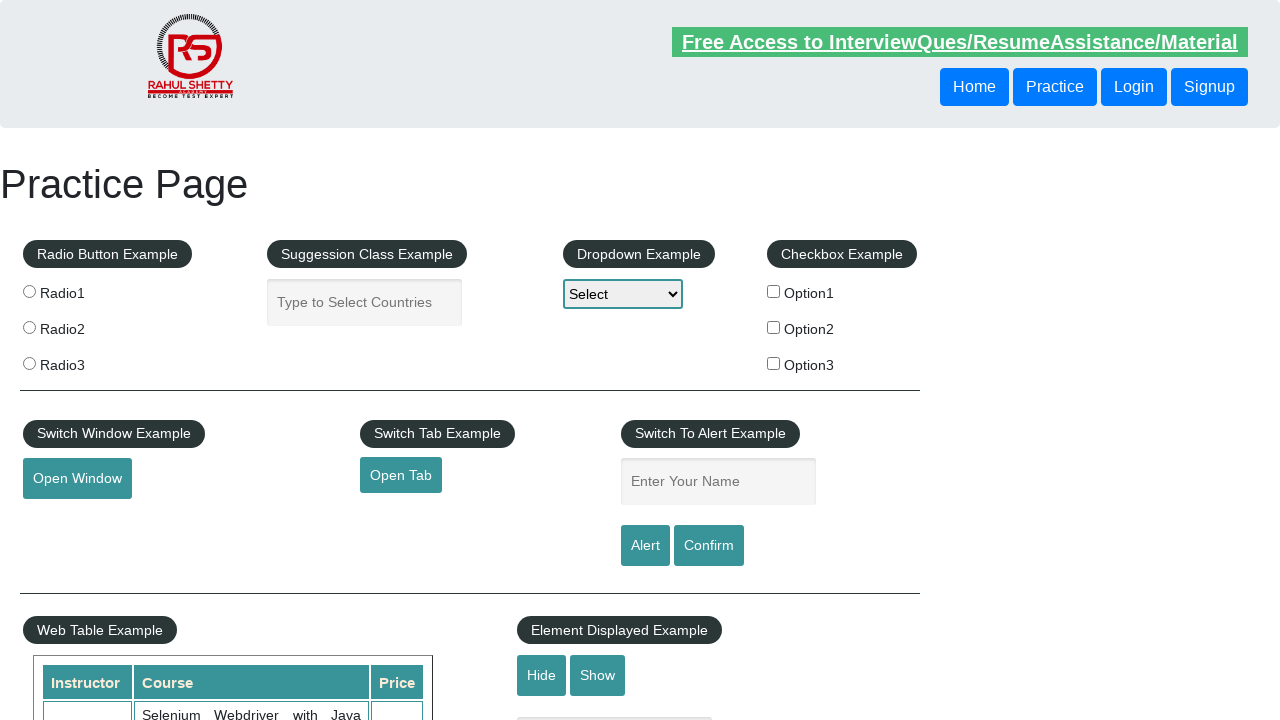

Extracted amount '28' from row 1, running total: 28
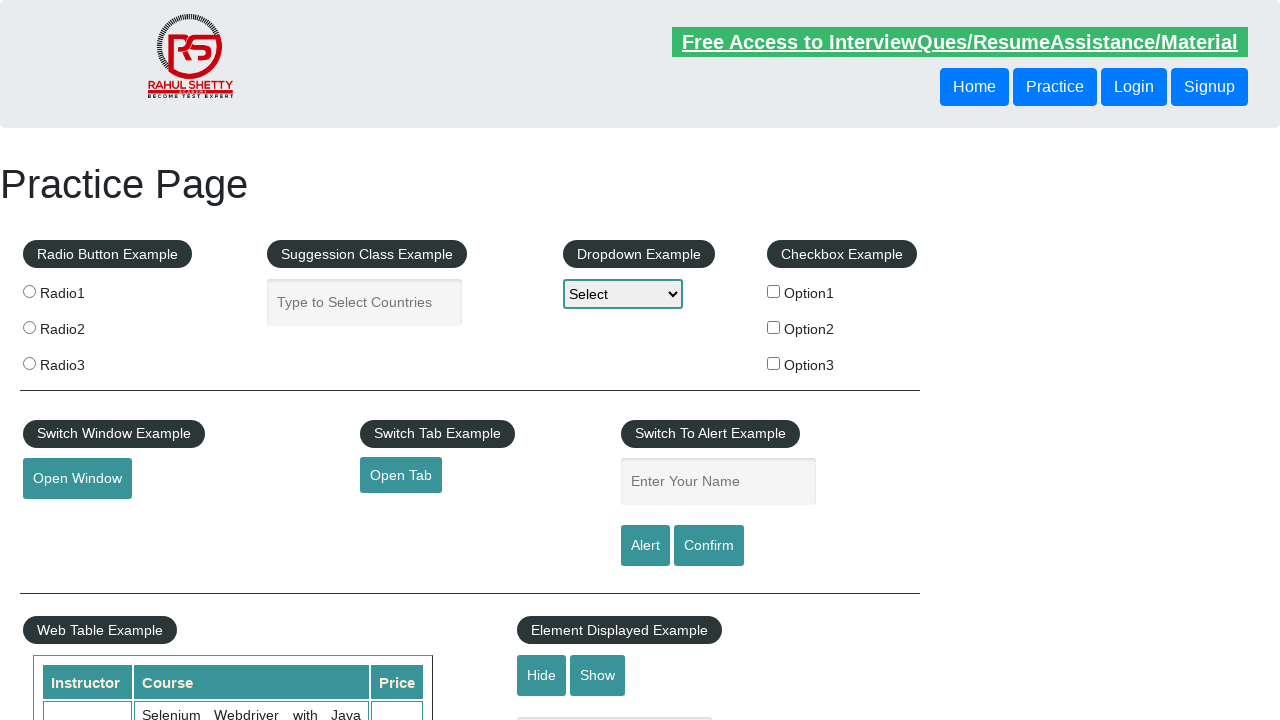

Extracted amount '23' from row 2, running total: 51
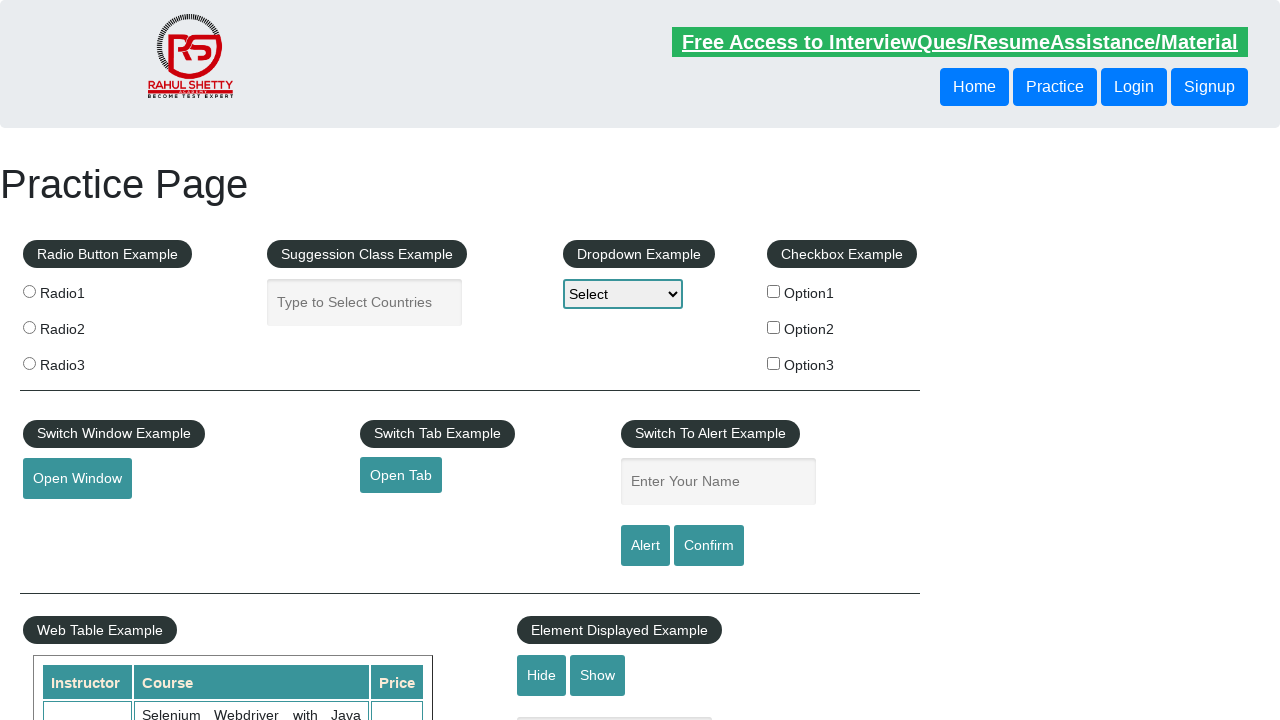

Extracted amount '48' from row 3, running total: 99
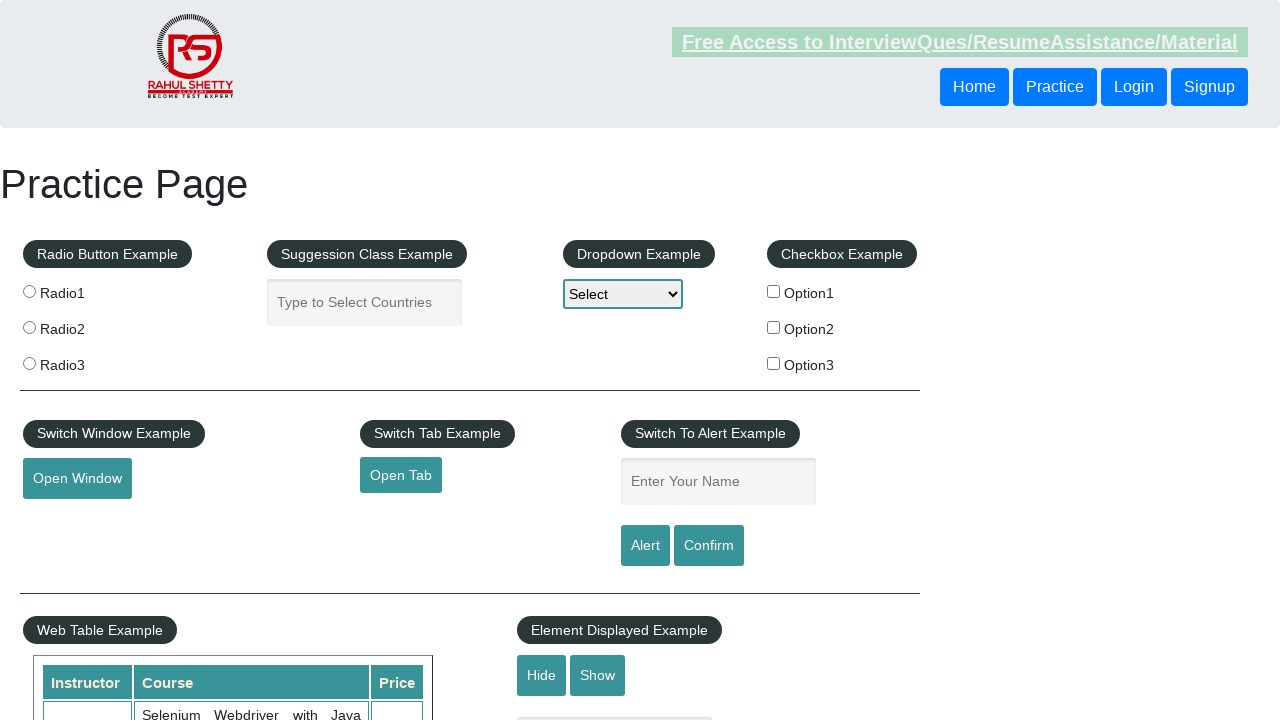

Extracted amount '18' from row 4, running total: 117
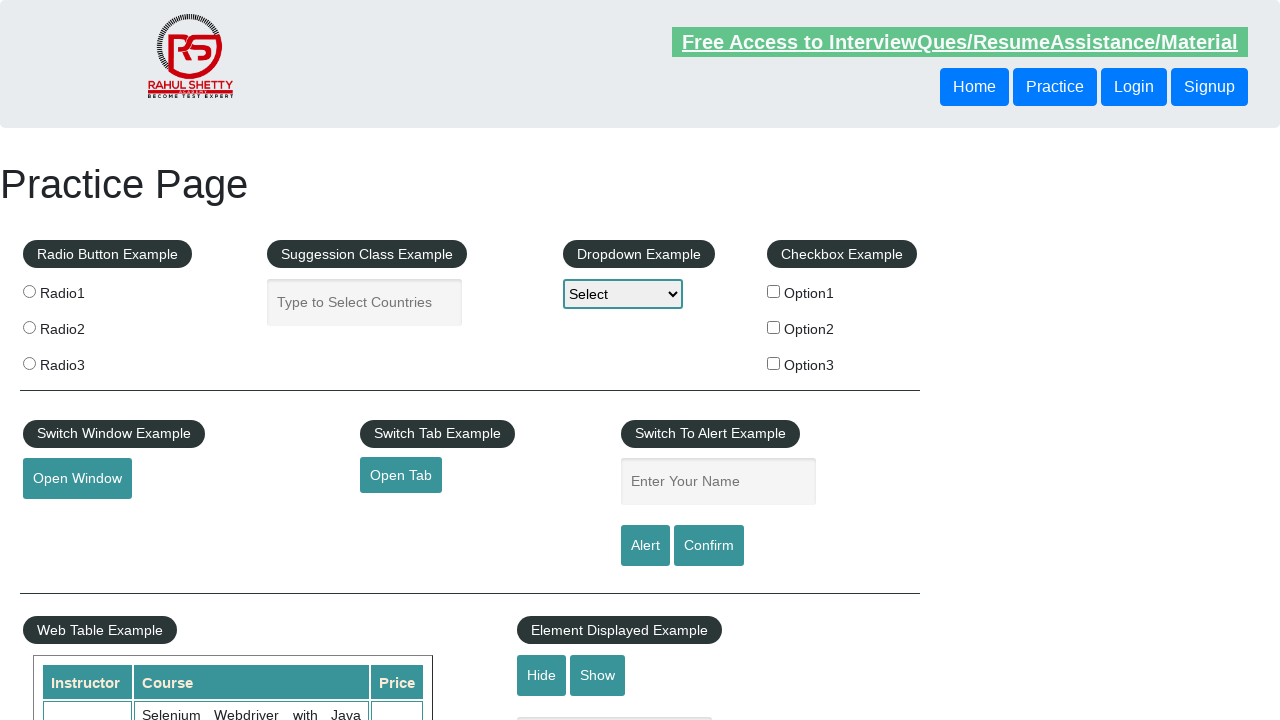

Extracted amount '32' from row 5, running total: 149
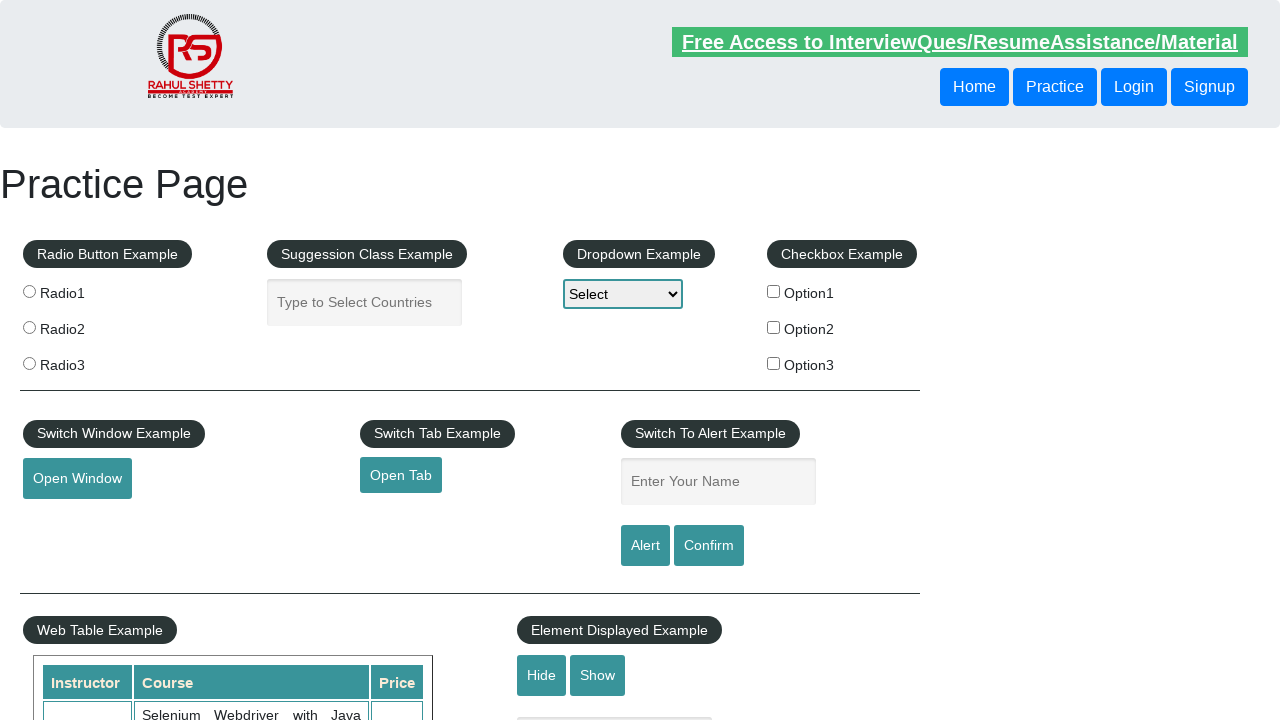

Extracted amount '46' from row 6, running total: 195
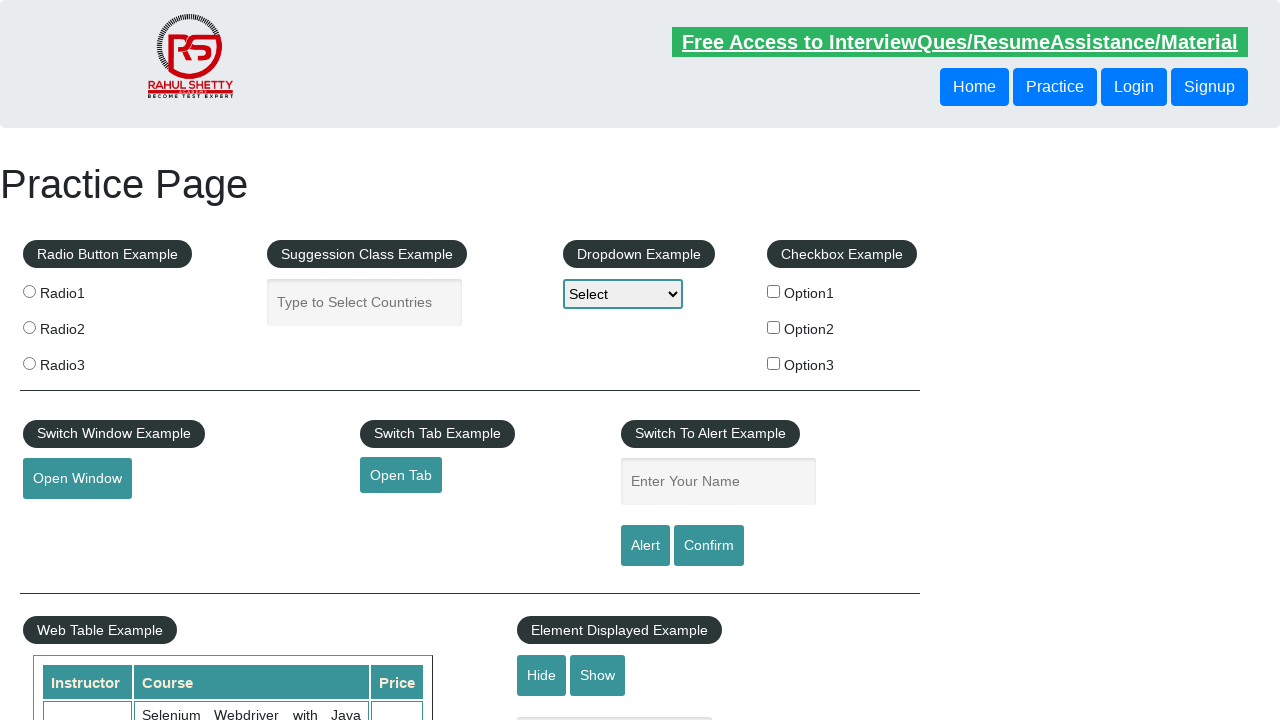

Extracted amount '37' from row 7, running total: 232
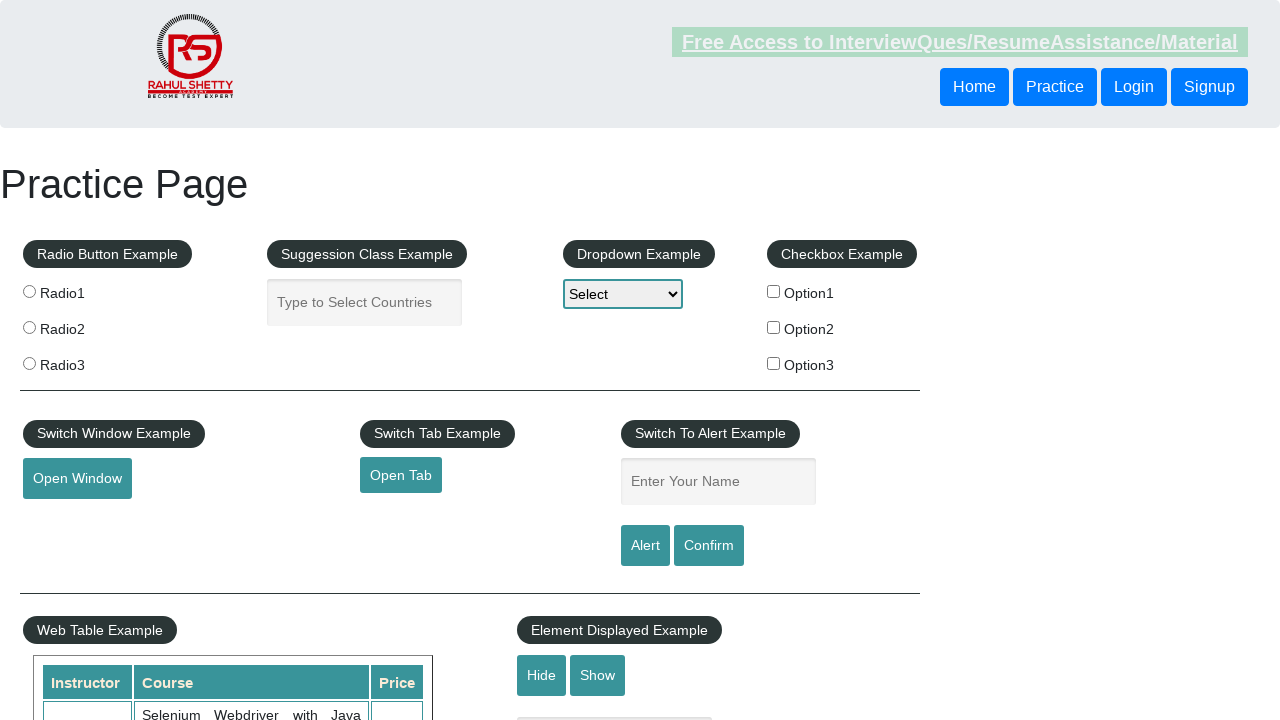

Extracted amount '31' from row 8, running total: 263
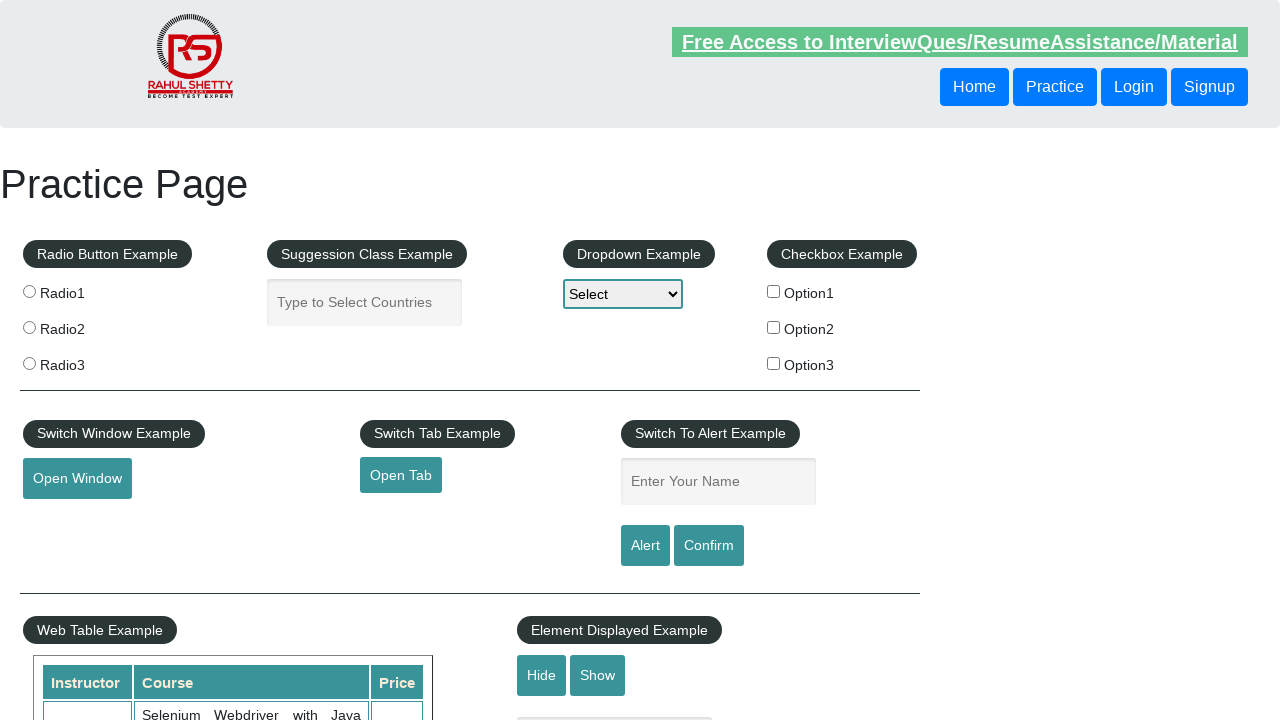

Extracted amount '33' from row 9, running total: 296
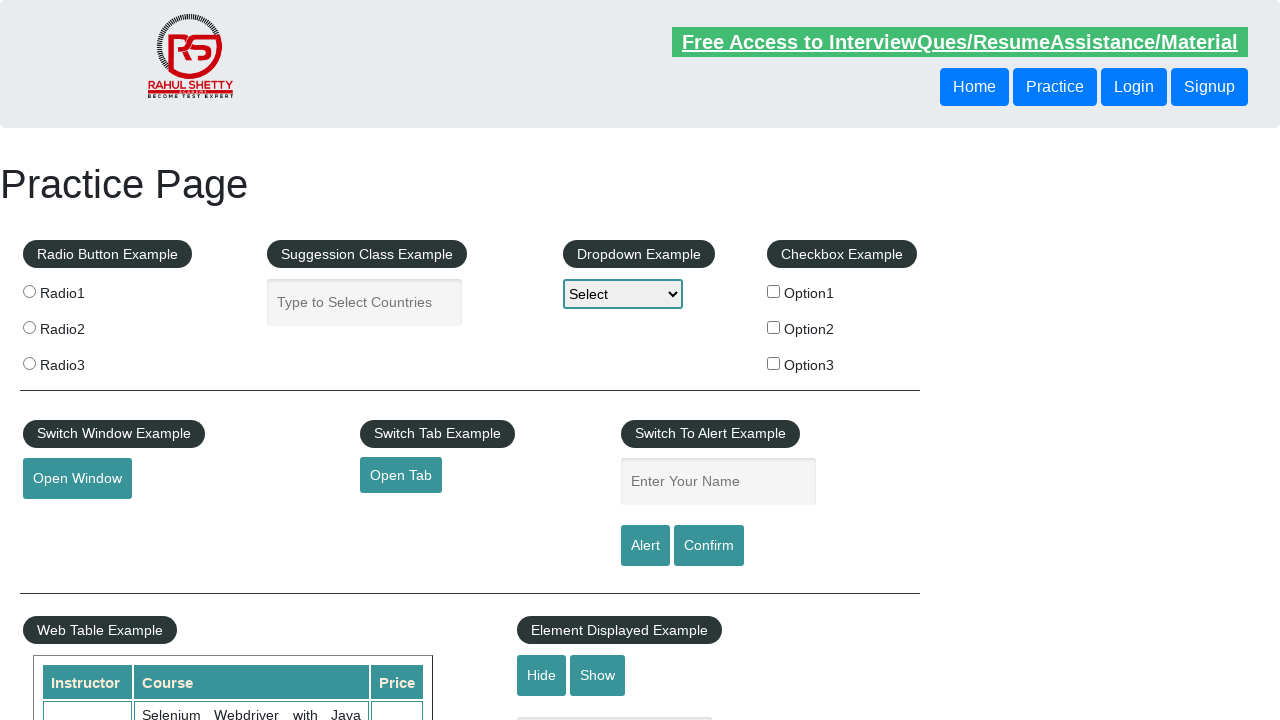

Retrieved displayed total amount text: ' Total Amount Collected: 296 '
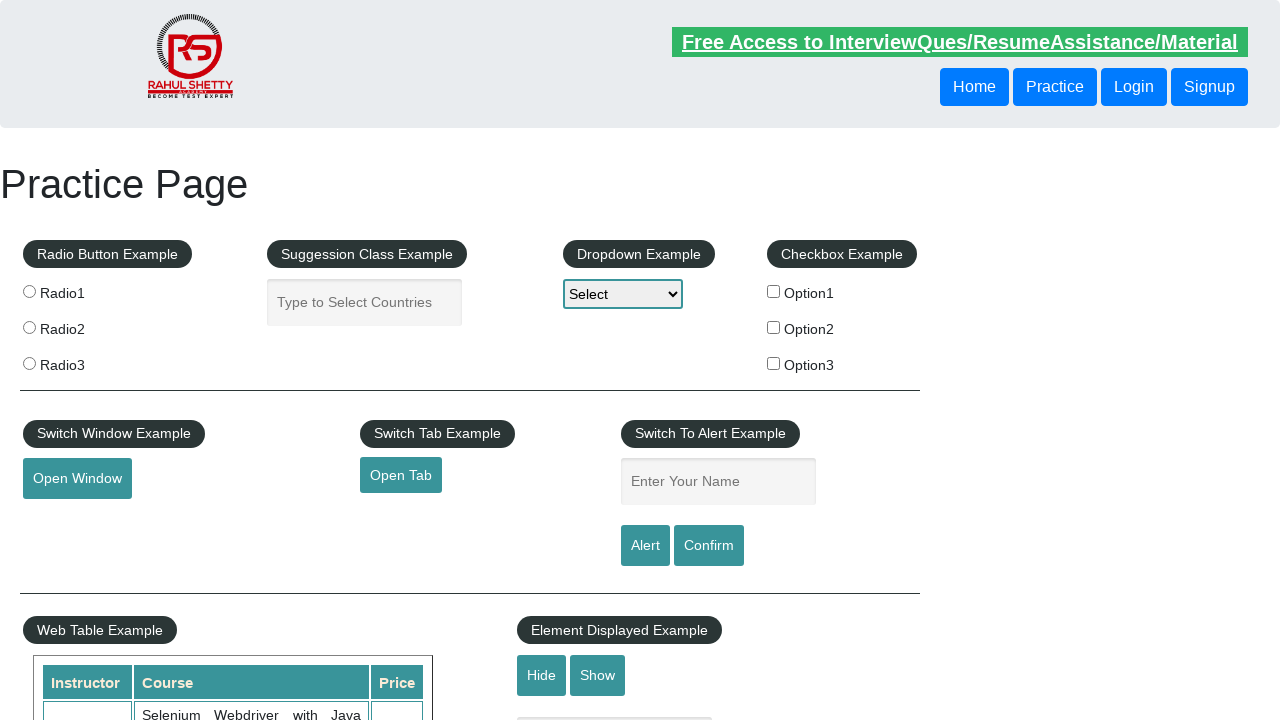

Parsed displayed total as integer: 296
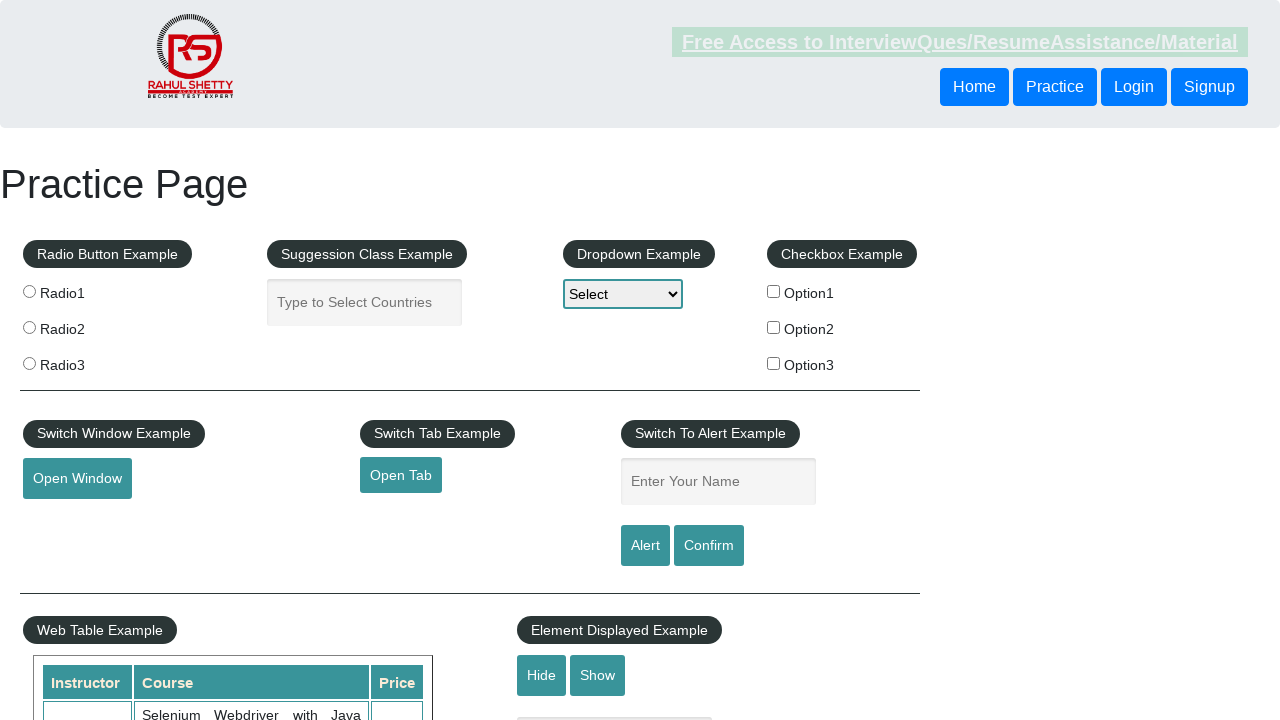

Verified calculated total (296) matches displayed total (296) - Test PASSED
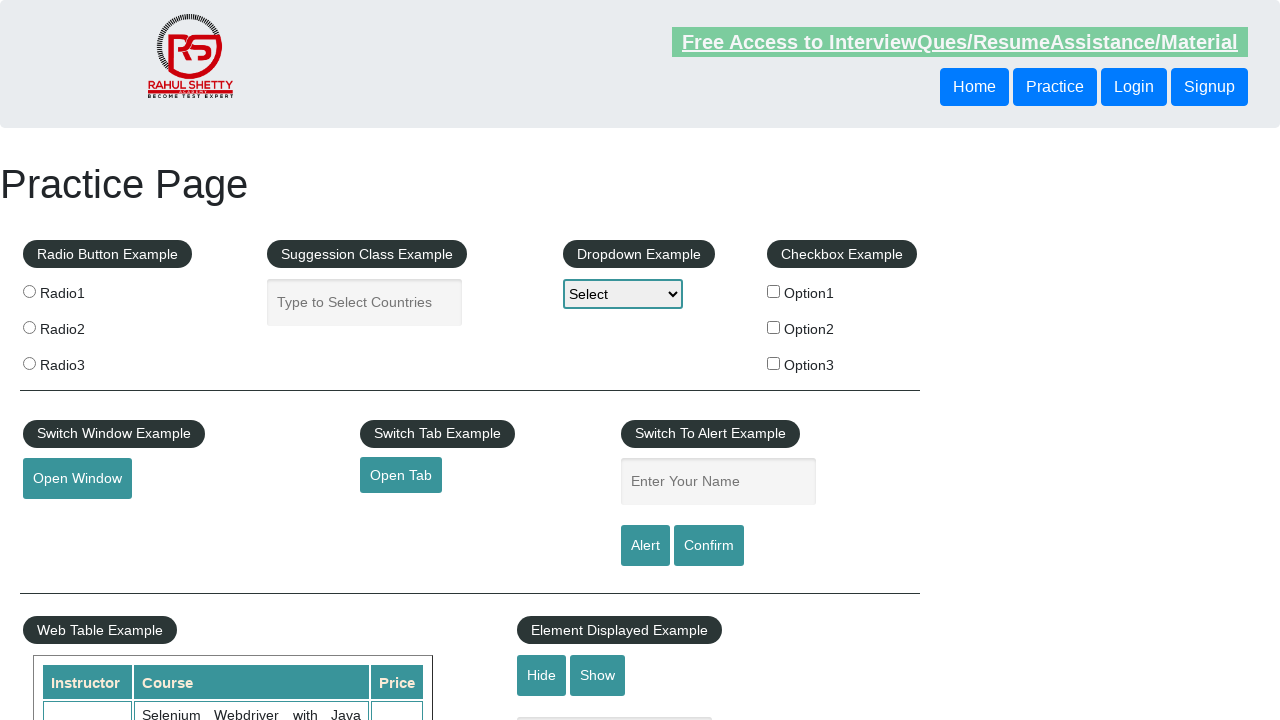

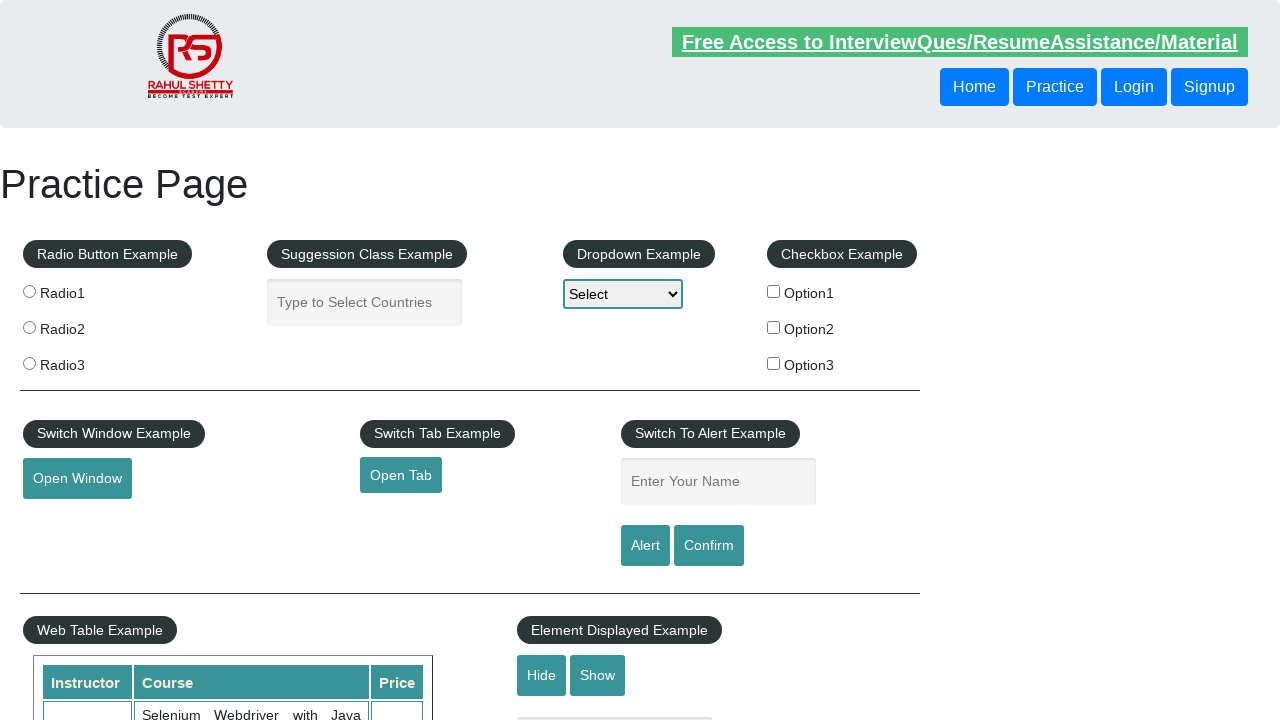